Tests form input functionality by filling a name field and verifying the entered value can be retrieved

Starting URL: https://rahulshettyacademy.com/AutomationPractice/#top

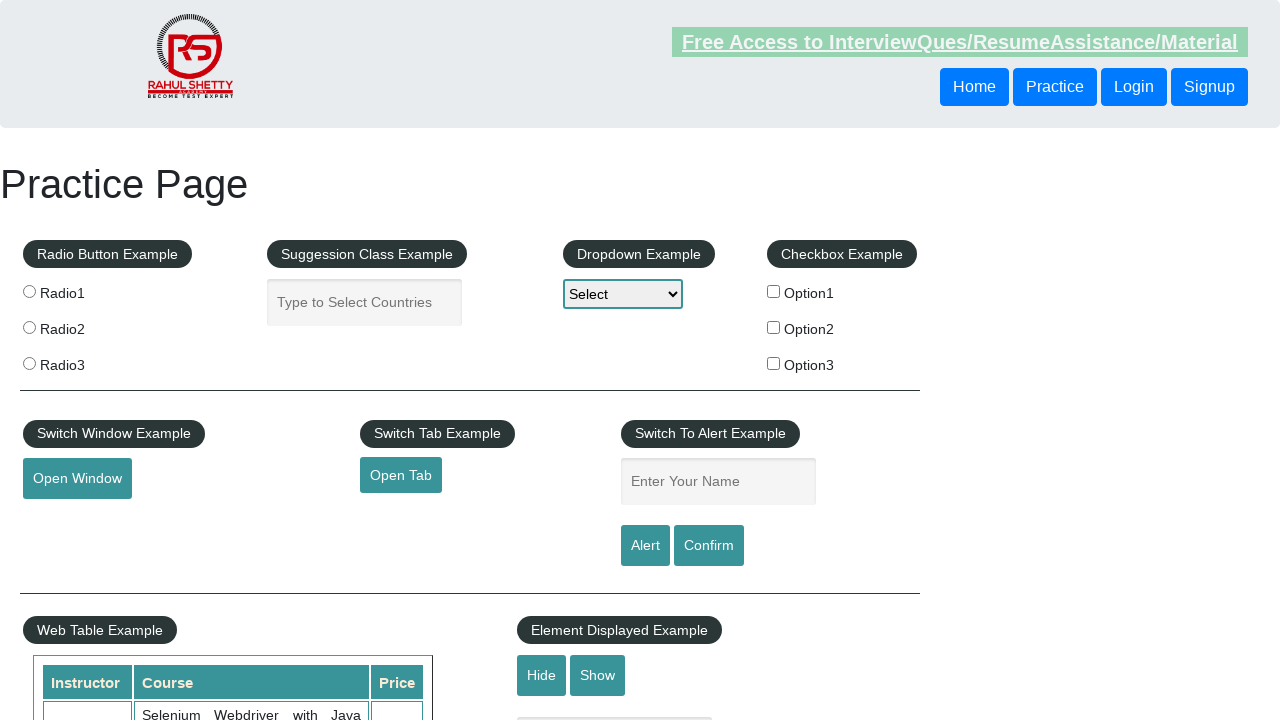

Filled name input field with 'abhi' on #name
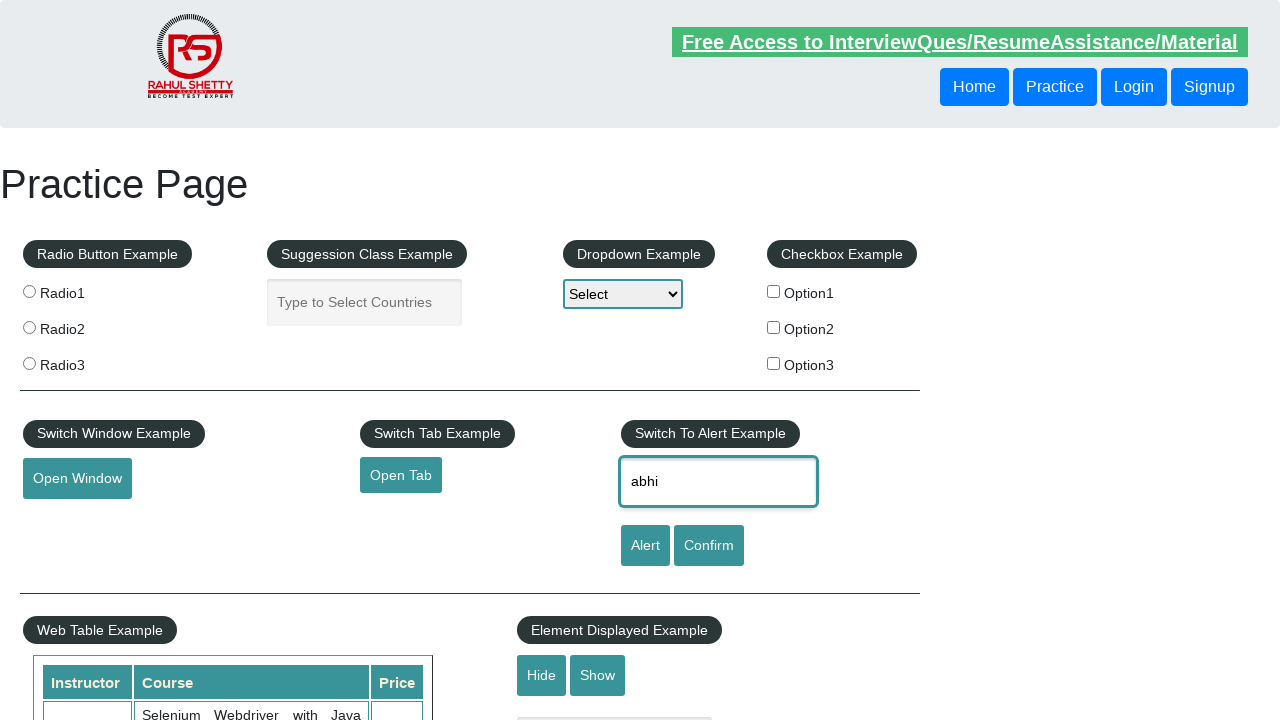

Retrieved input value from name field: 'abhi'
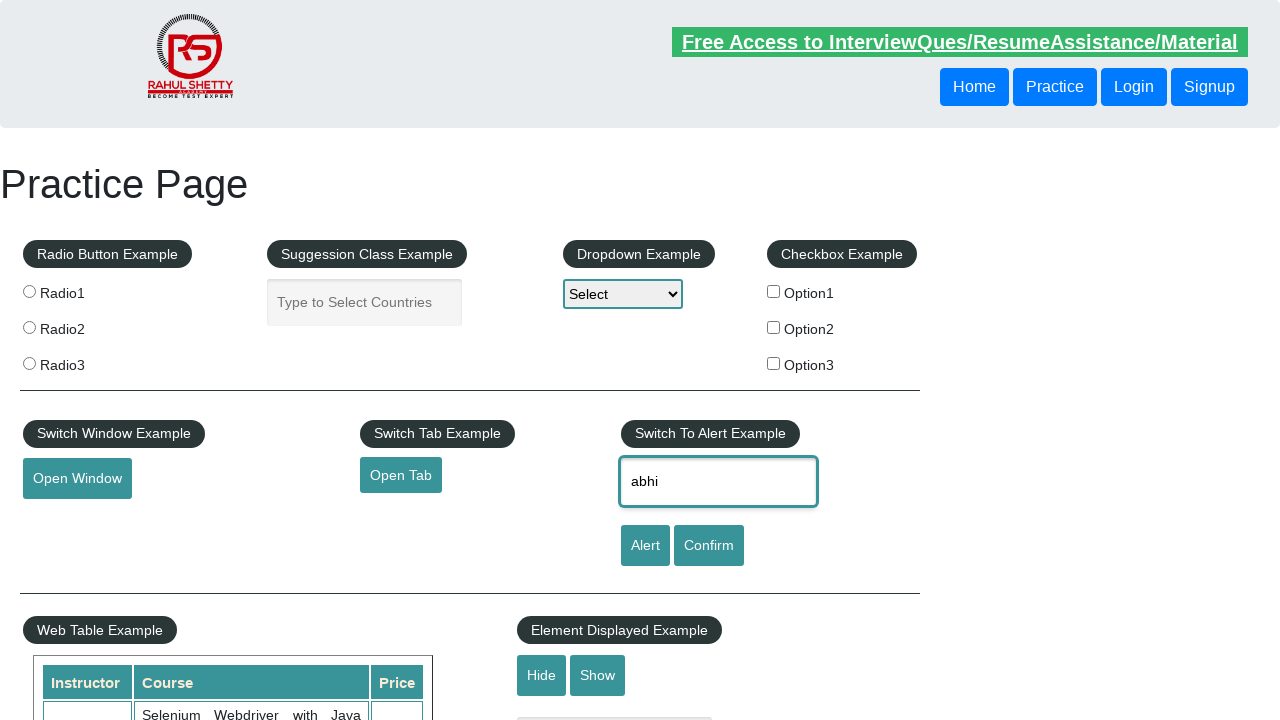

Retrieved value using JavaScript evaluate: 'abhi'
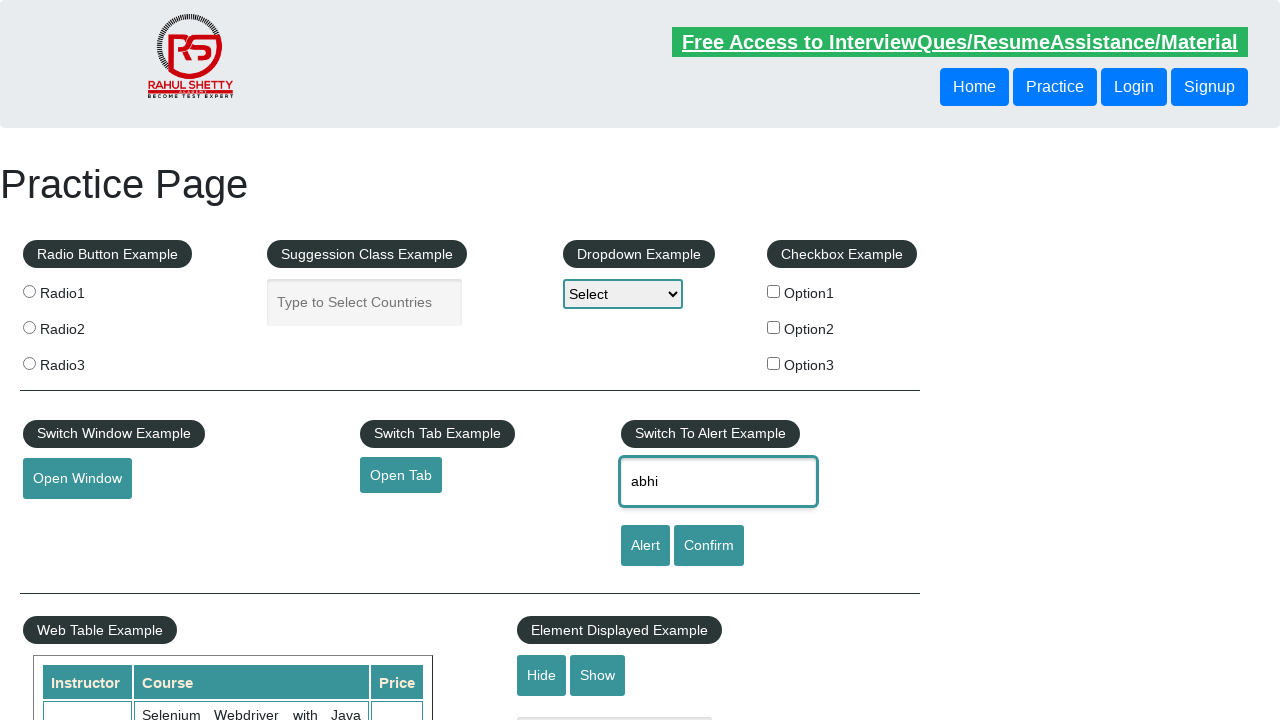

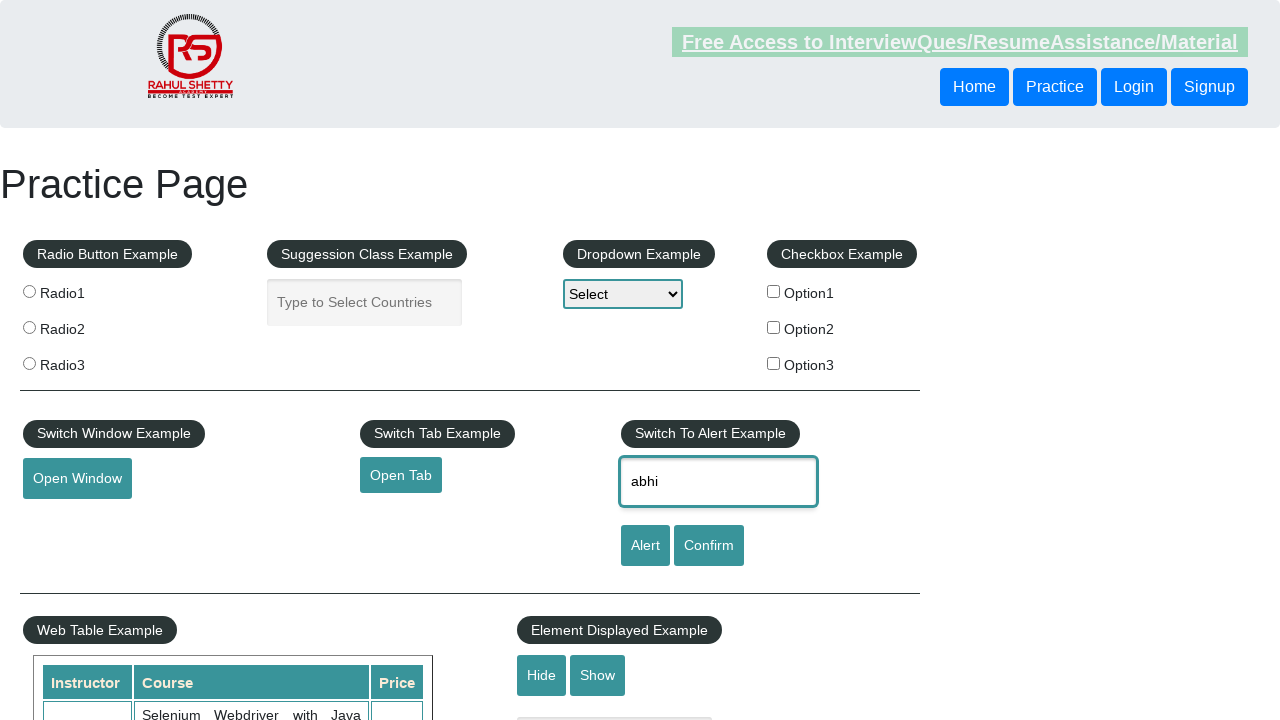